Searches for bags on Ajio website, applies filters for Men's Fashion Bags, and retrieves the total count of items along with brand and bag names

Starting URL: https://www.ajio.com/

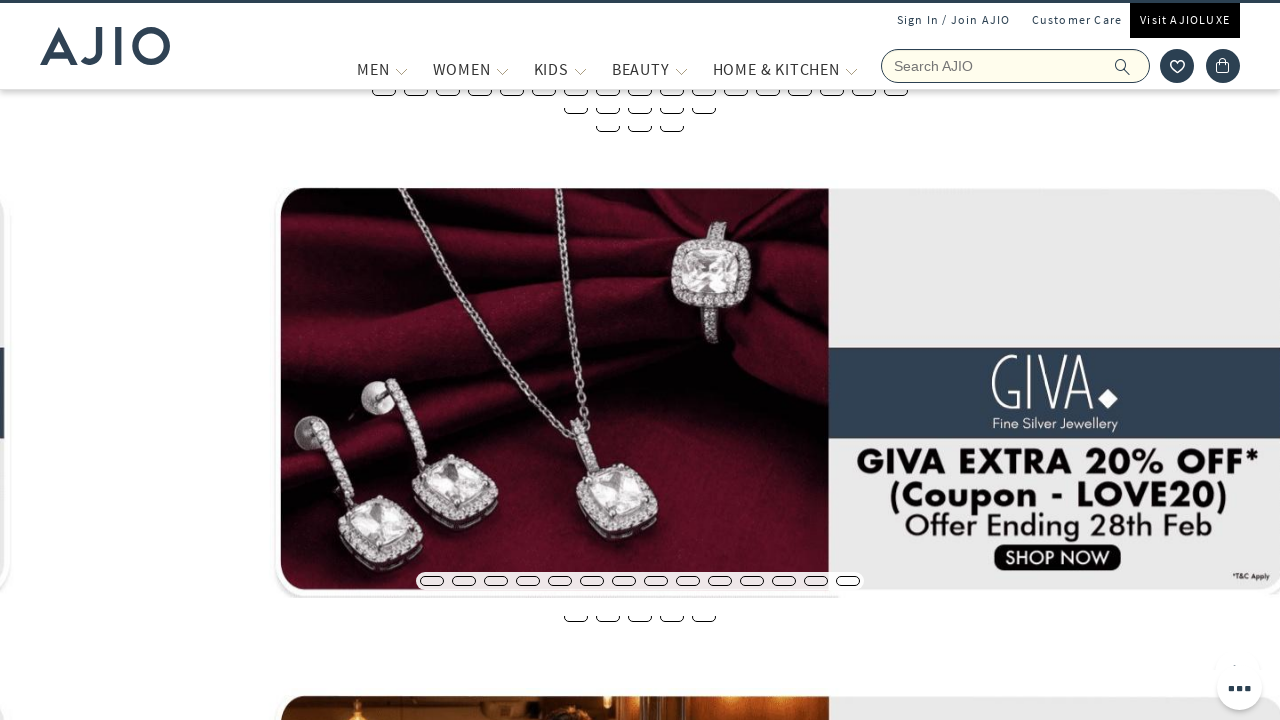

Filled search field with 'Bags' on input[name='searchVal']
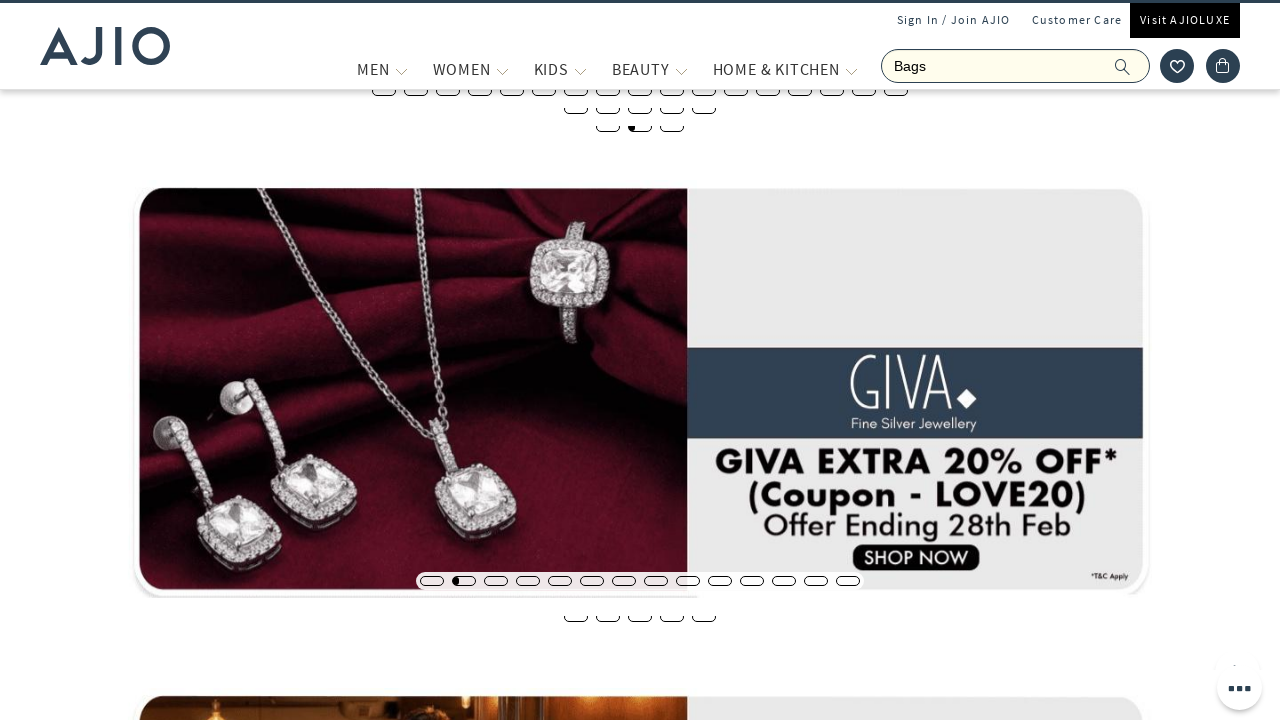

Pressed Enter to search for bags on input[name='searchVal']
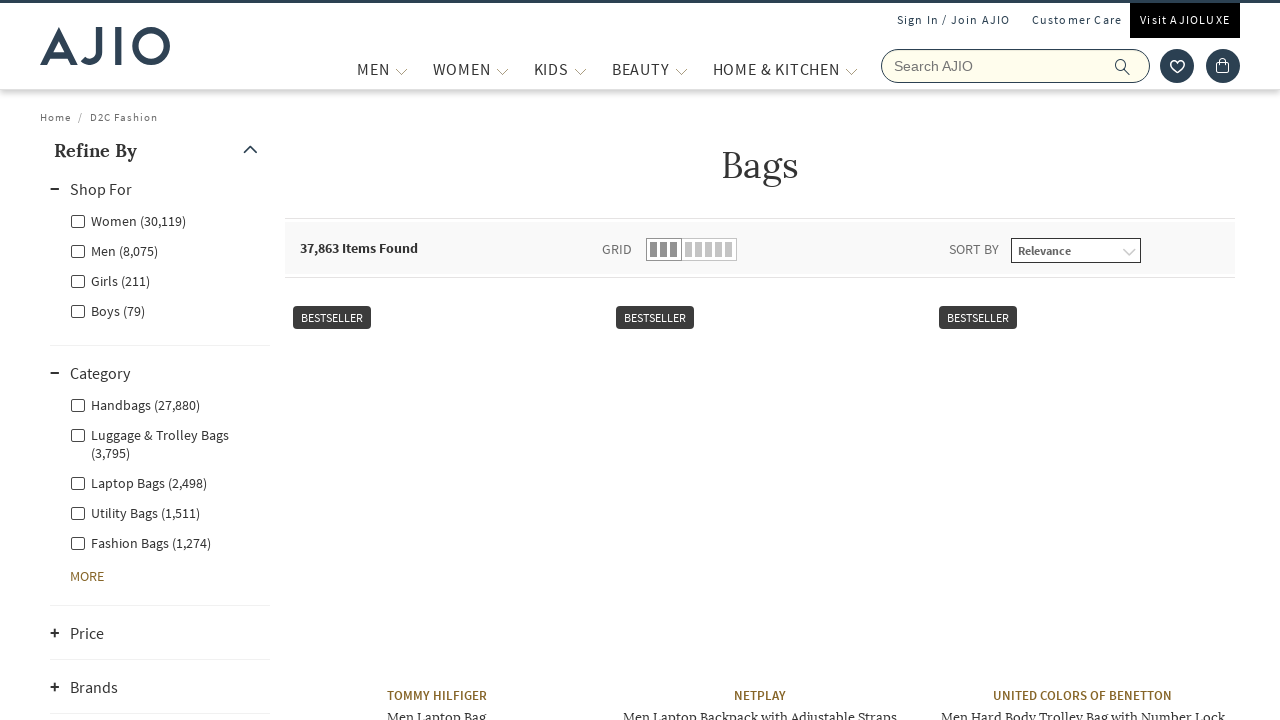

Clicked Men filter checkbox at (114, 250) on xpath=//label[@for='Men']
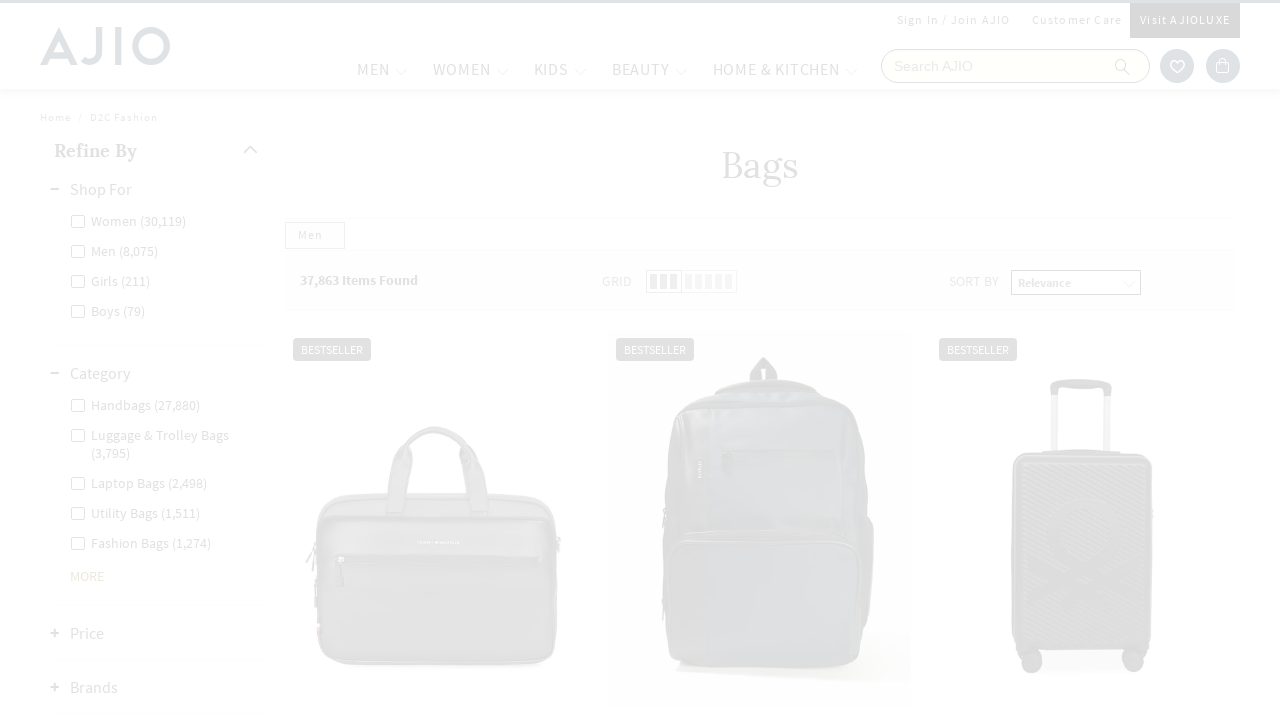

Waited for page to update after Men filter
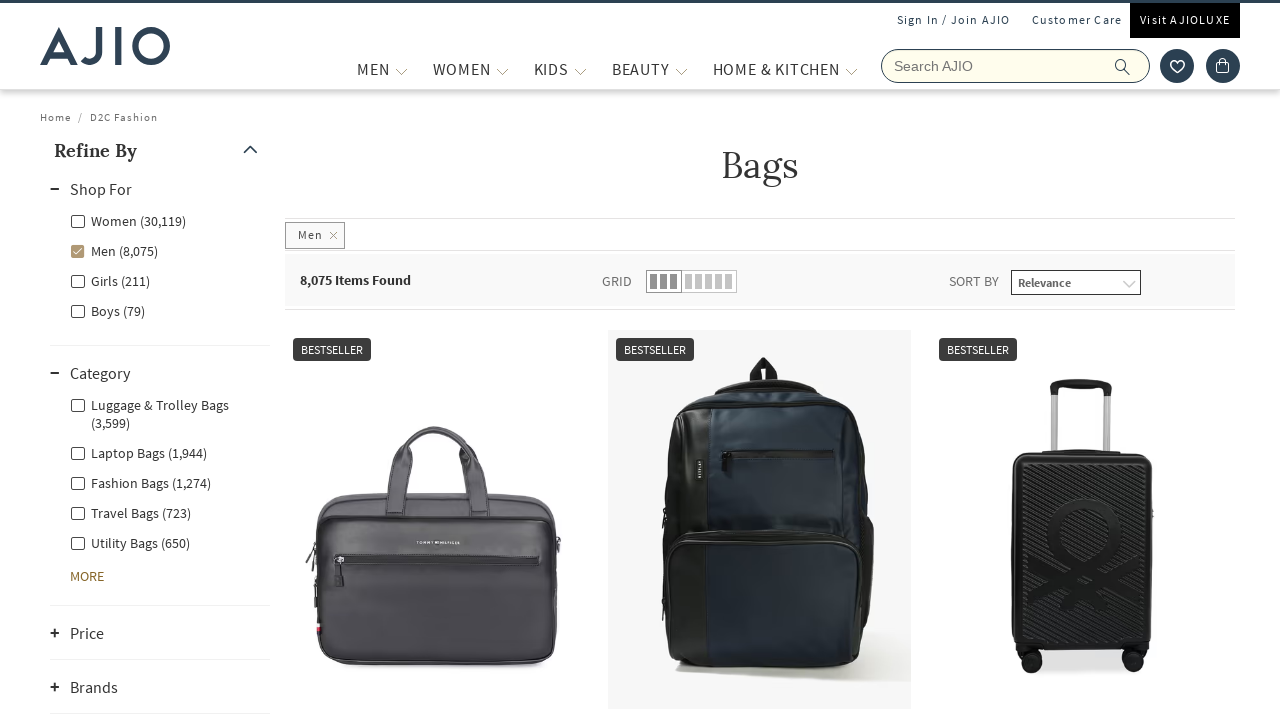

Clicked Men - Fashion Bags filter checkbox at (140, 482) on xpath=//label[@for='Men - Fashion Bags']
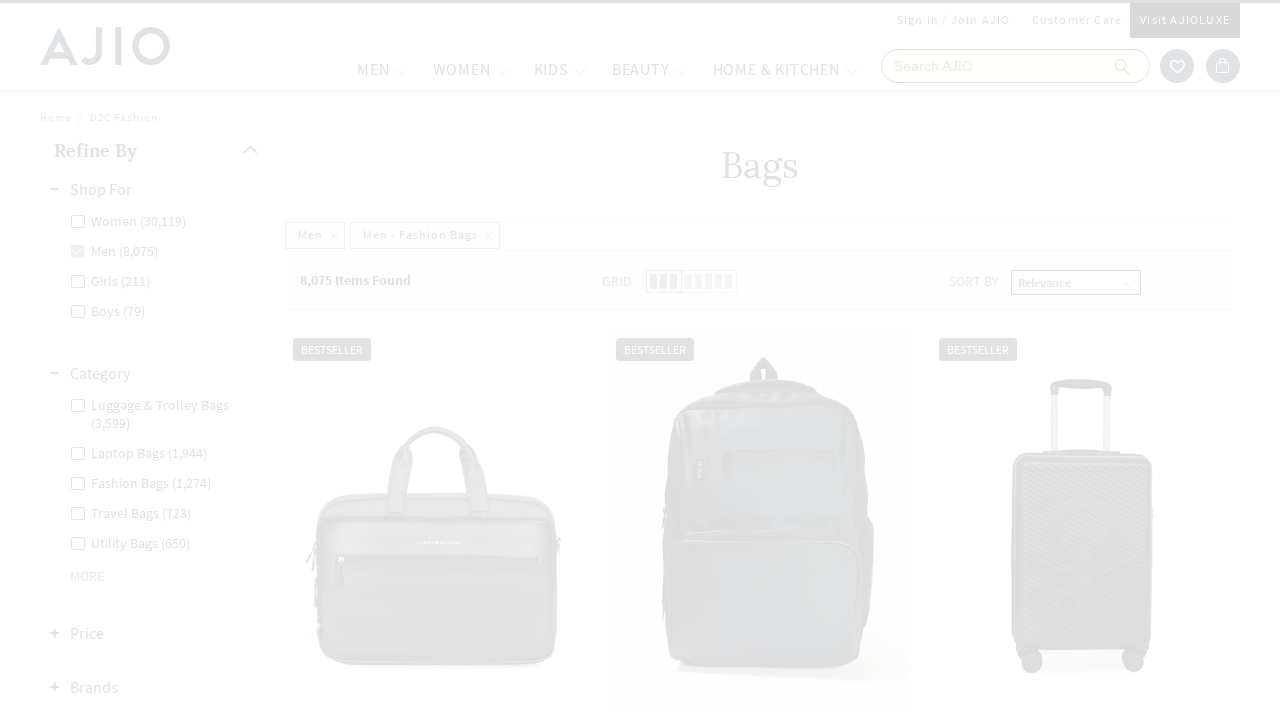

Waited for filtered results to load
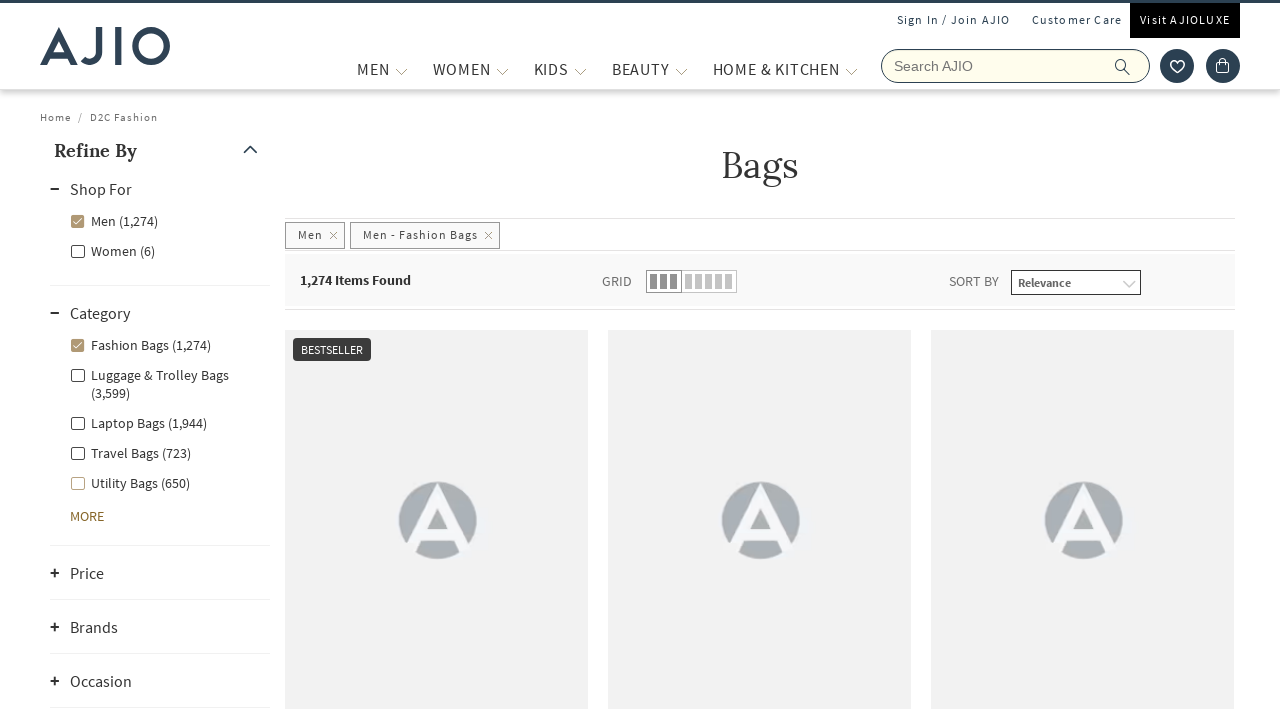

Retrieved total items count: 1,274 Items Found
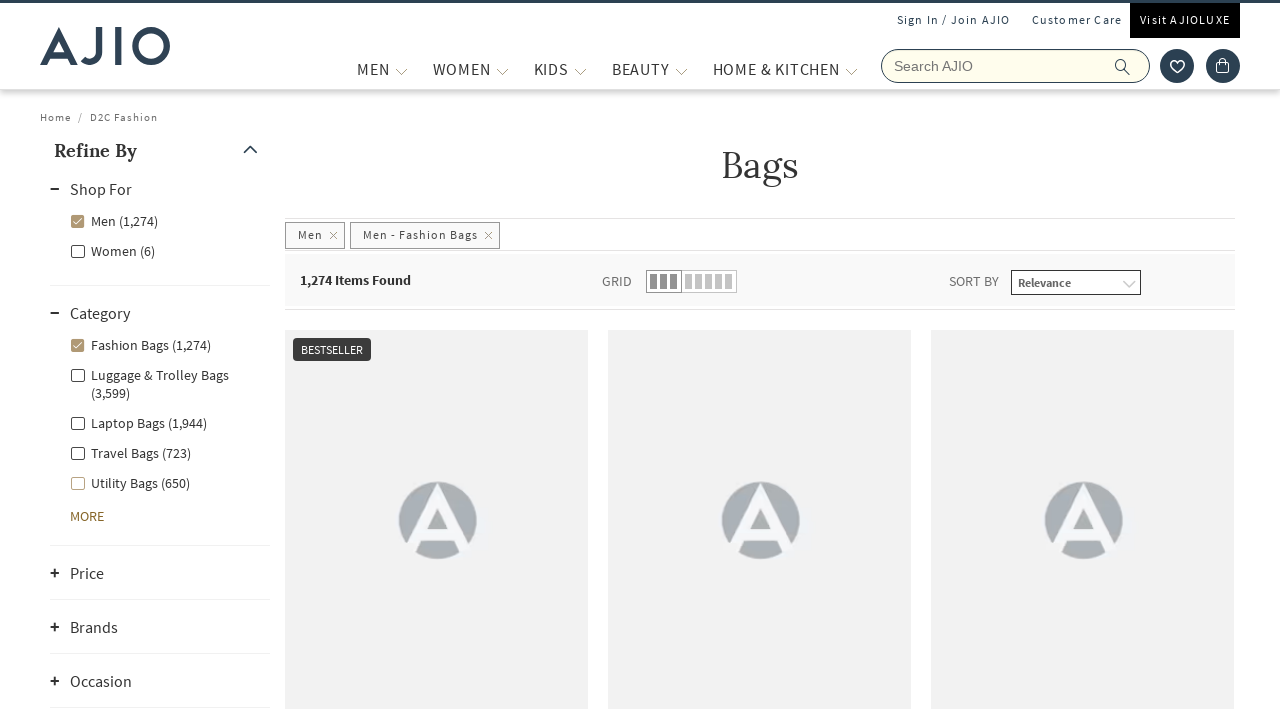

Retrieved all brand name elements
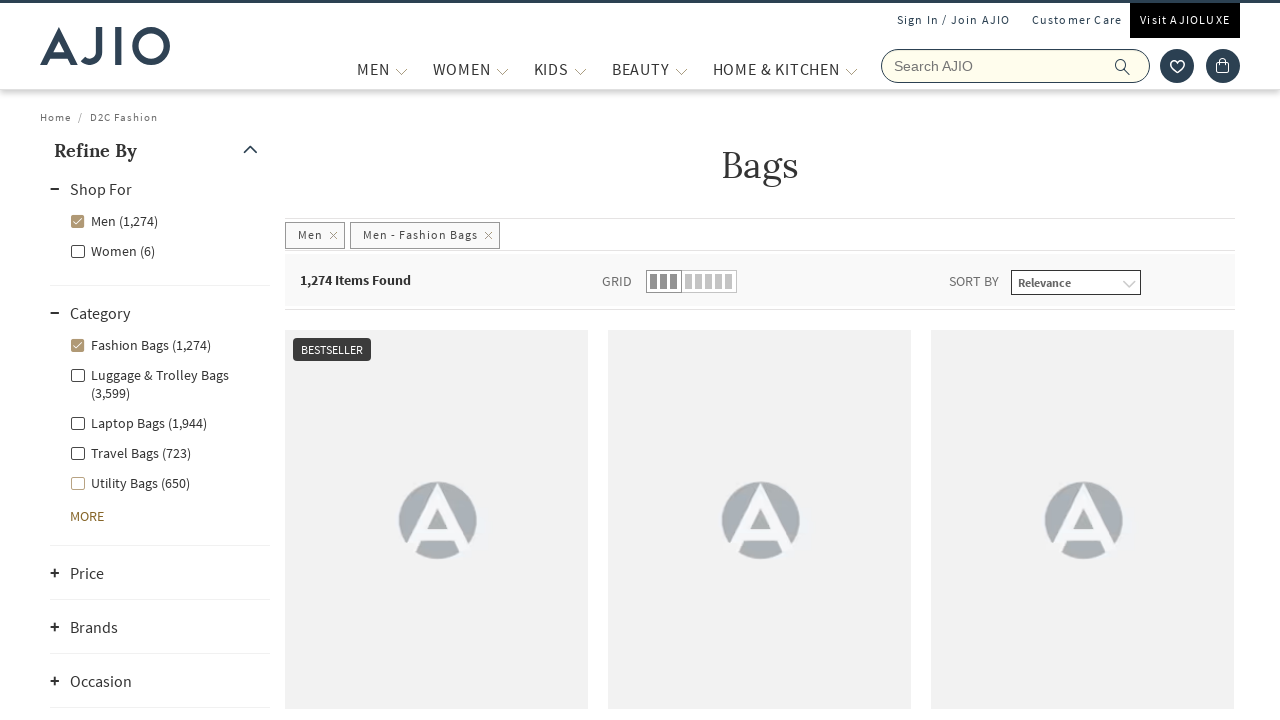

Extracted 18 unique brand names
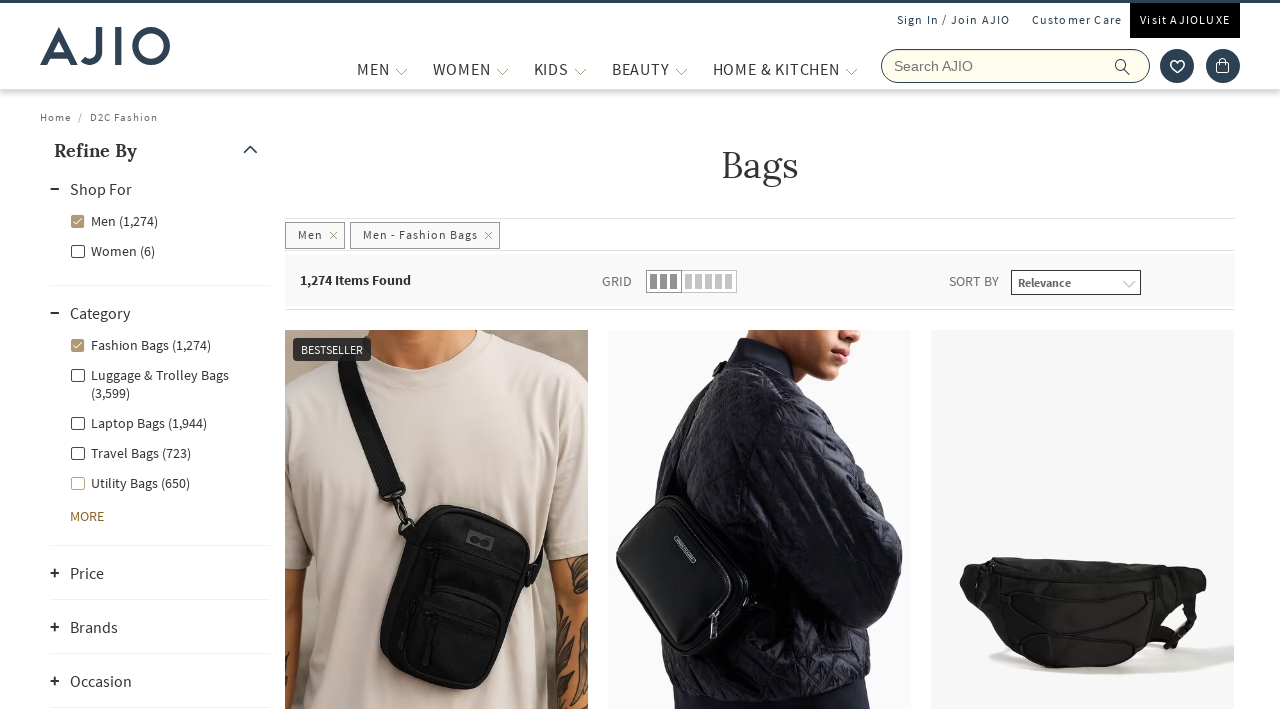

Retrieved all bag name elements
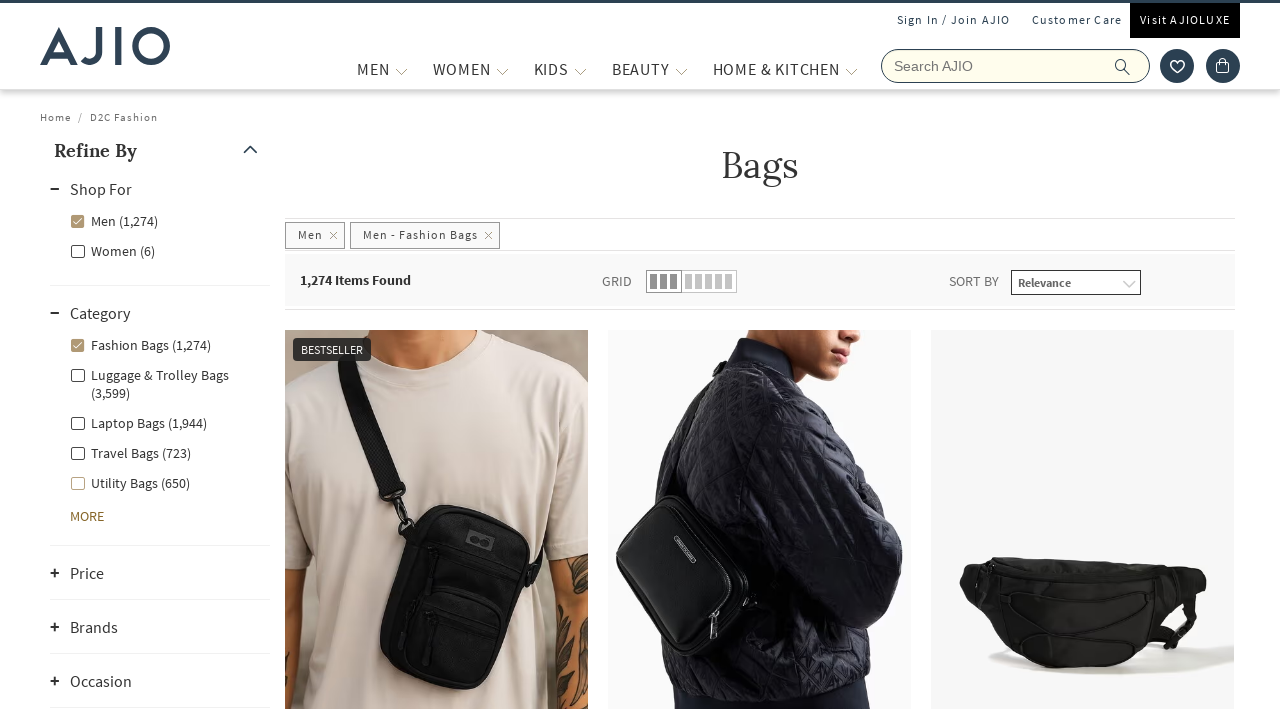

Extracted 0 unique bag names
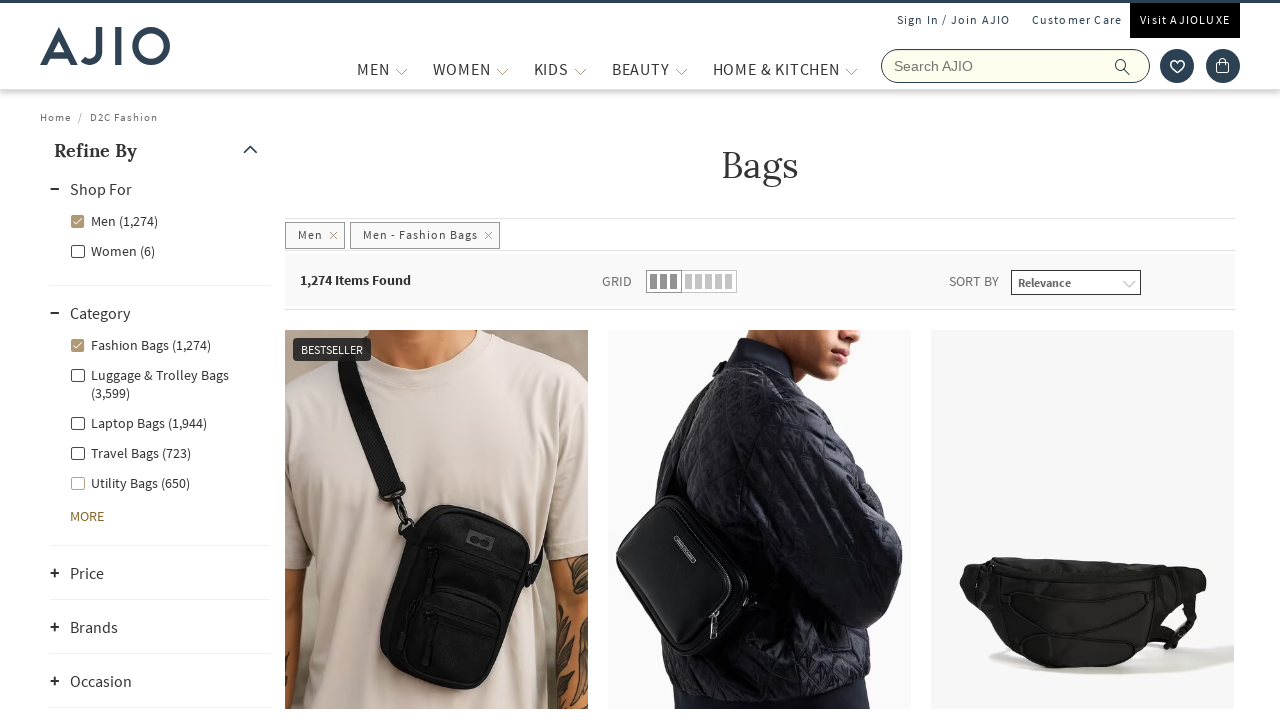

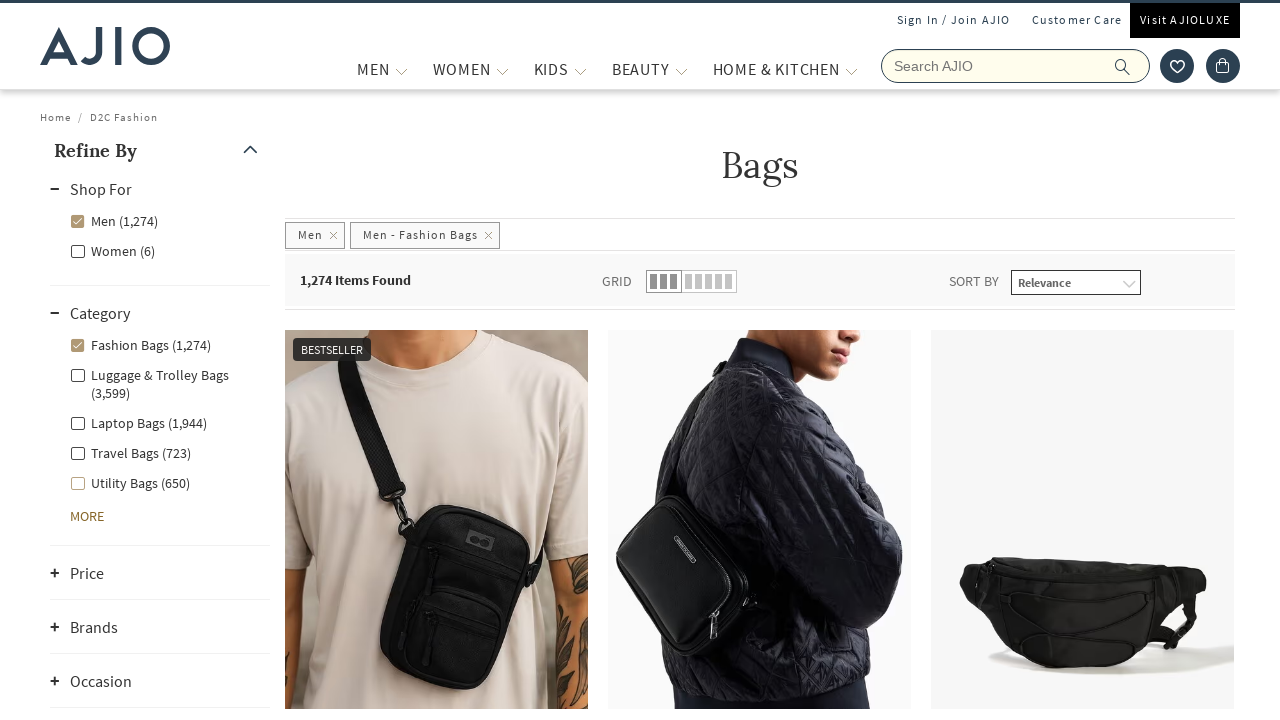